Tests the subscription feature by navigating to cart, scrolling to footer, and submitting an email subscription form

Starting URL: http://automationexercise.com

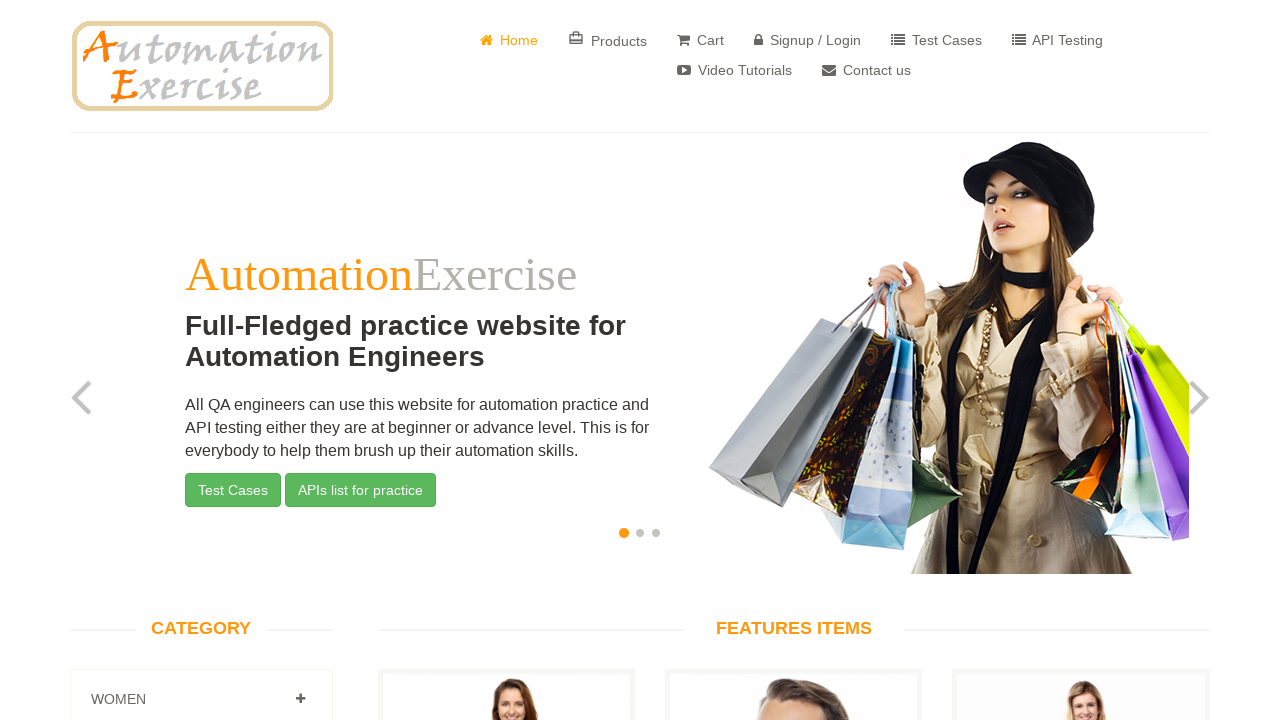

Verified home page logo is visible
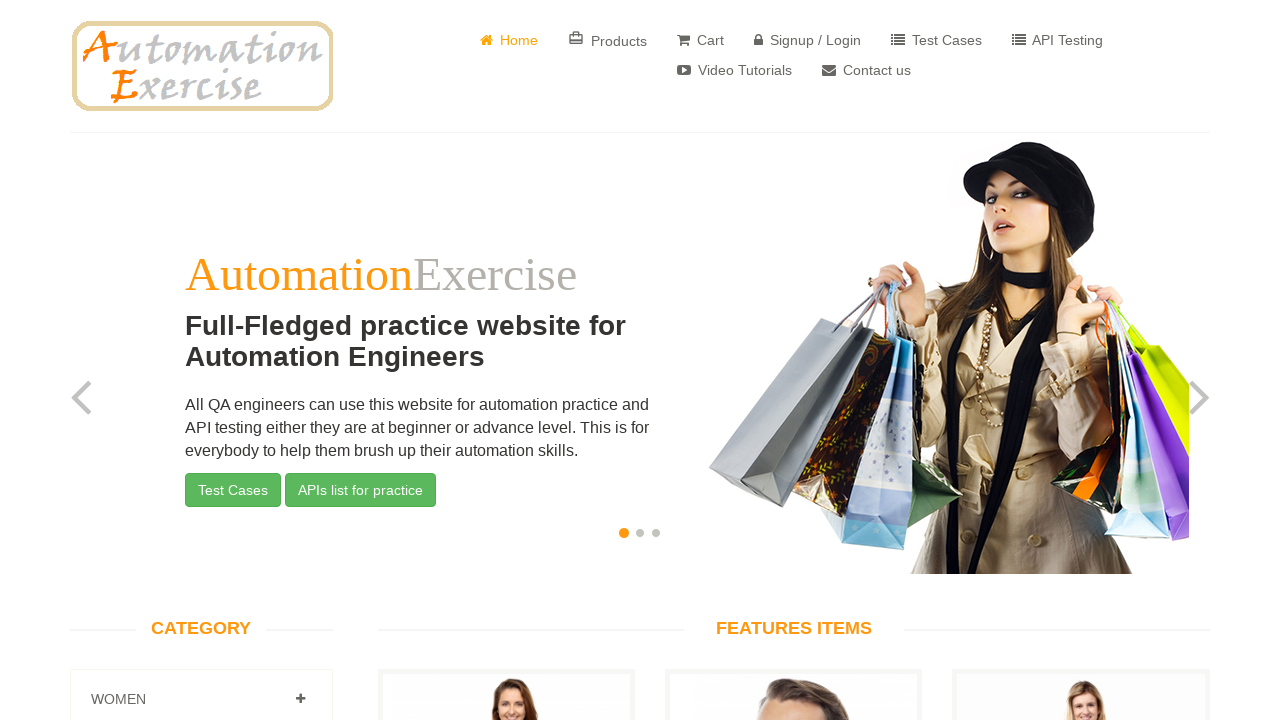

Clicked Cart button to navigate to shopping cart at (684, 40) on xpath=//*[@class='fa fa-shopping-cart']
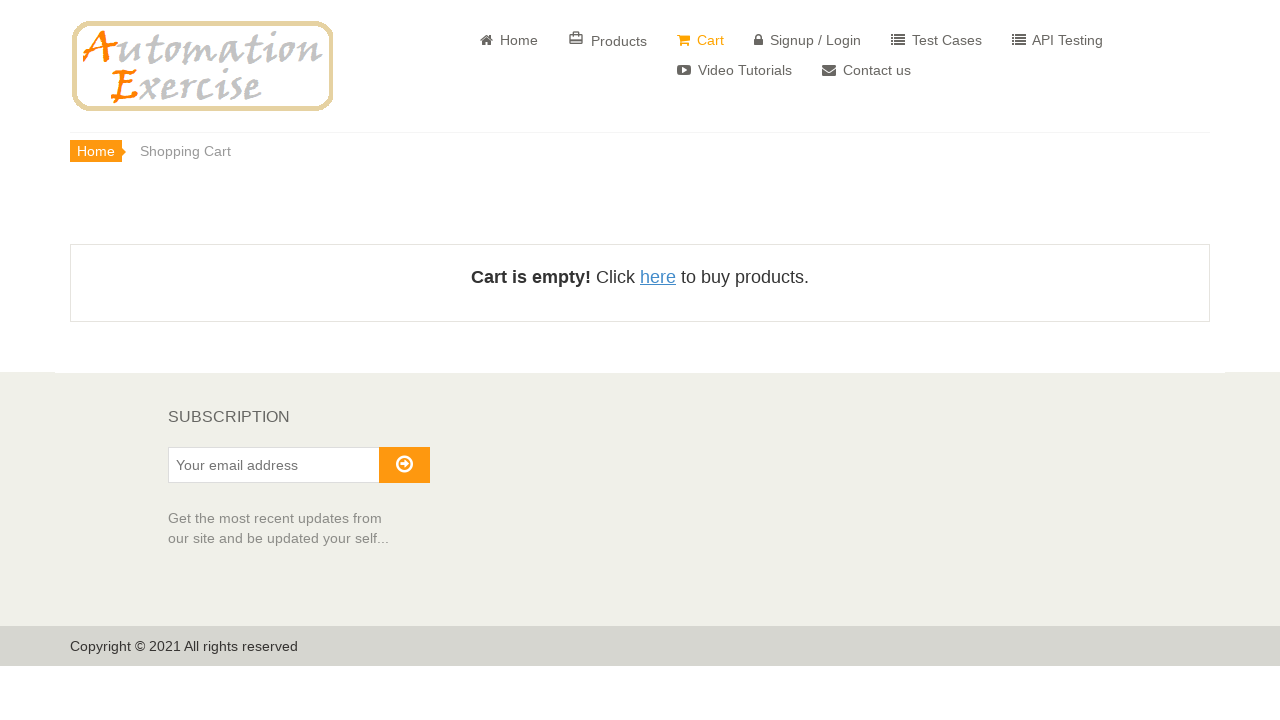

Scrolled down to footer to view subscription section
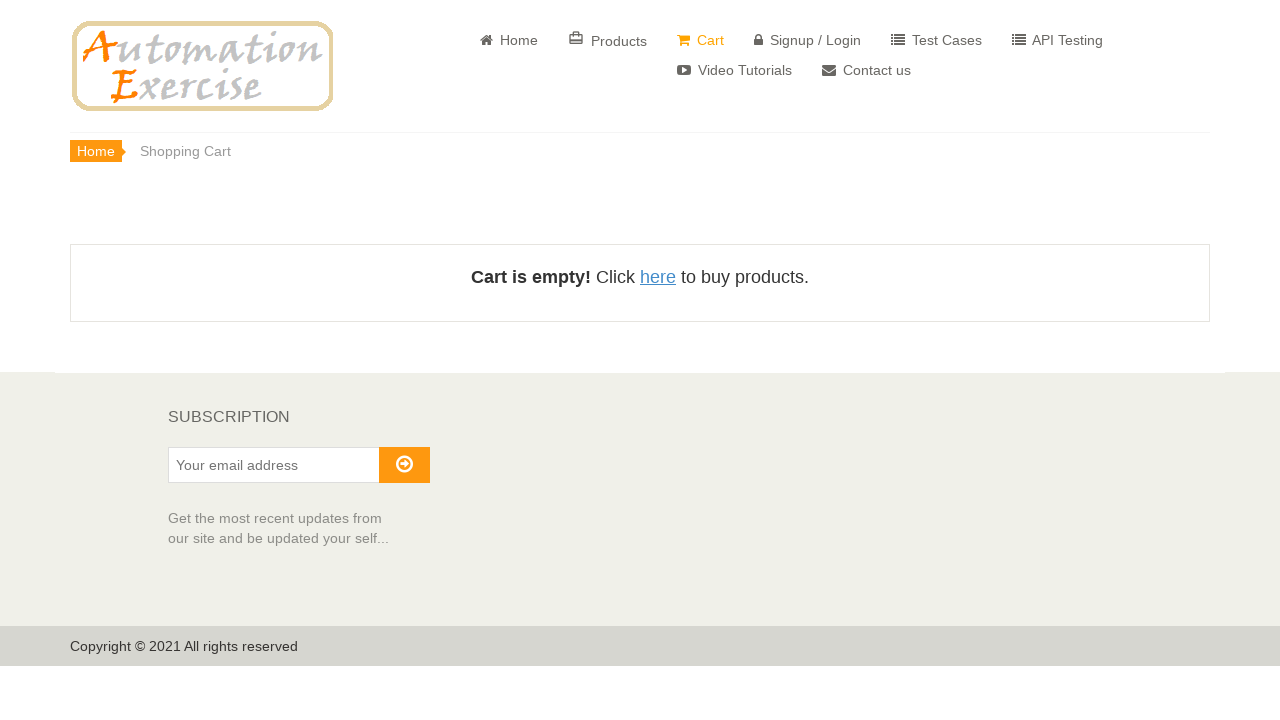

Verified Subscription heading is visible
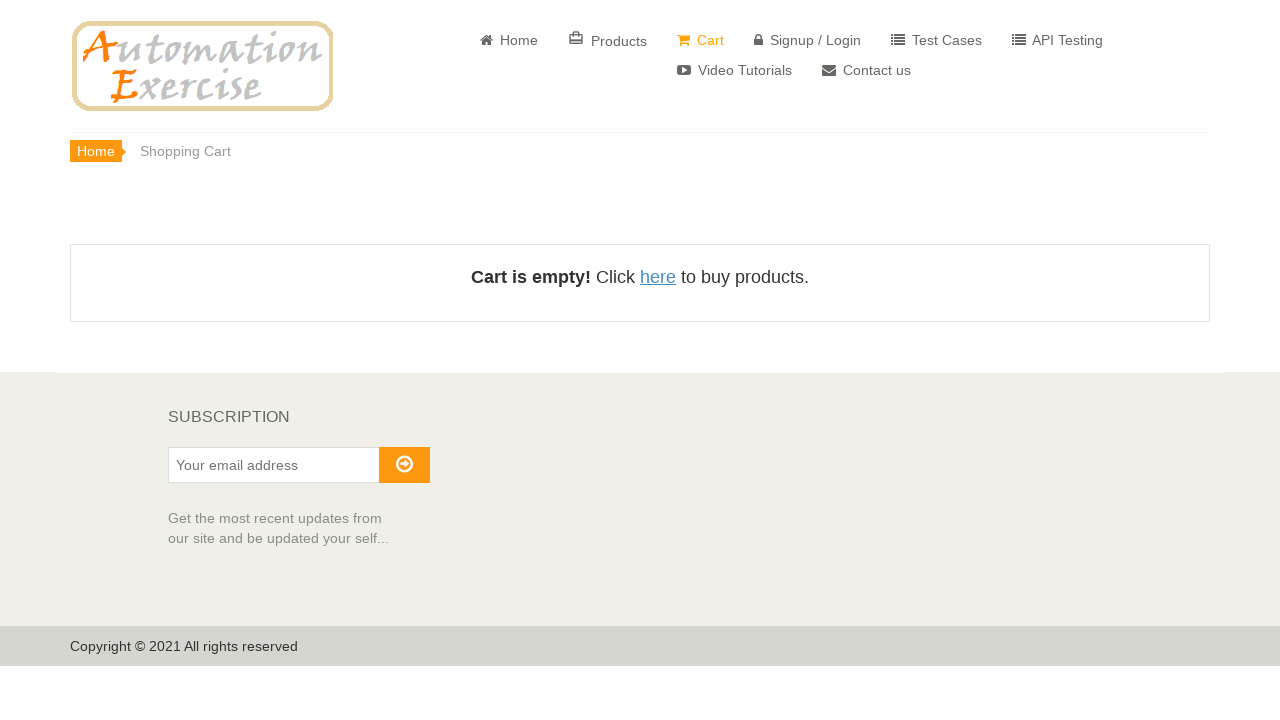

Entered email address 'testuser847@example.com' in subscription field on #susbscribe_email
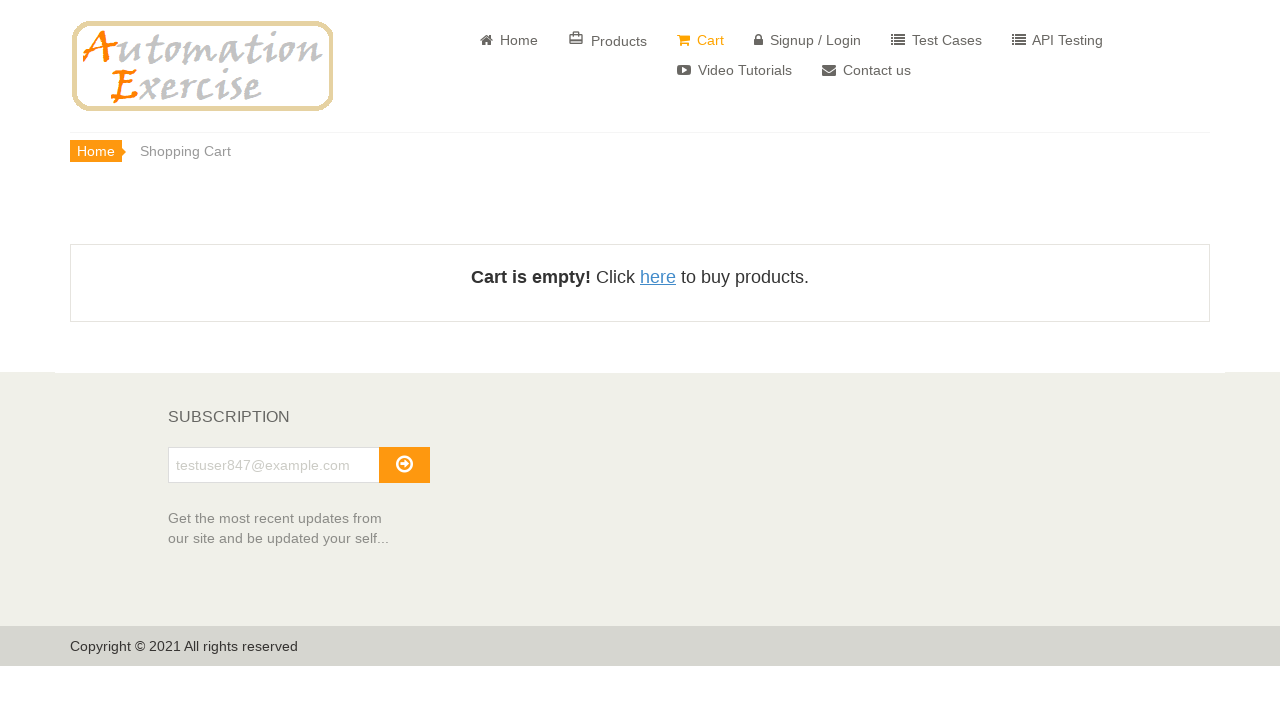

Clicked arrow button to submit email subscription at (404, 464) on xpath=//*[@class='fa fa-arrow-circle-o-right']
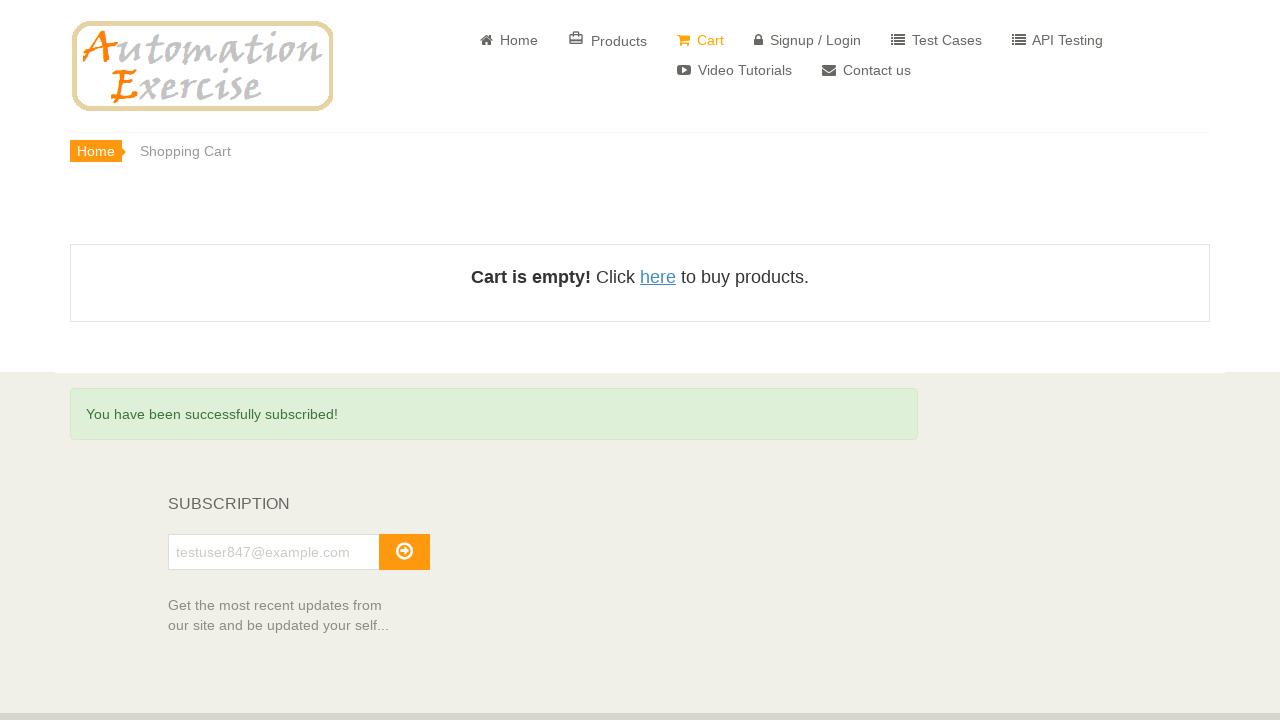

Confirmed success message 'You have been successfully subscribed!' appeared
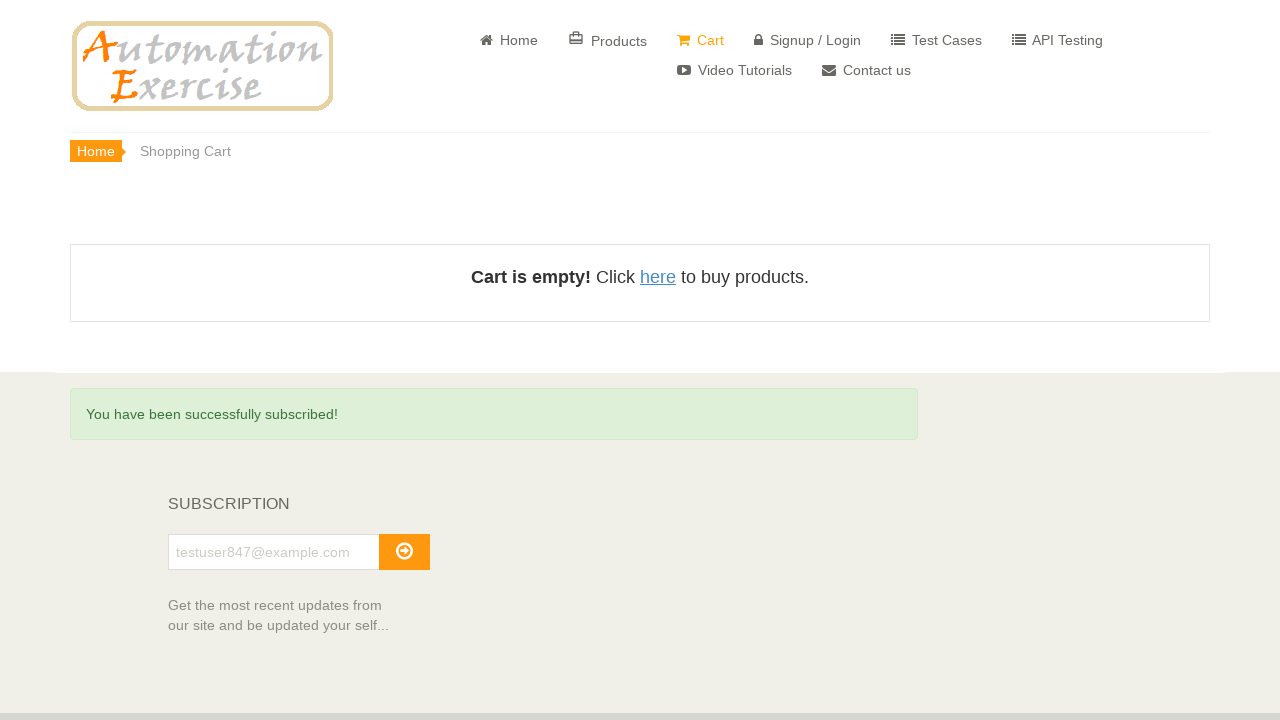

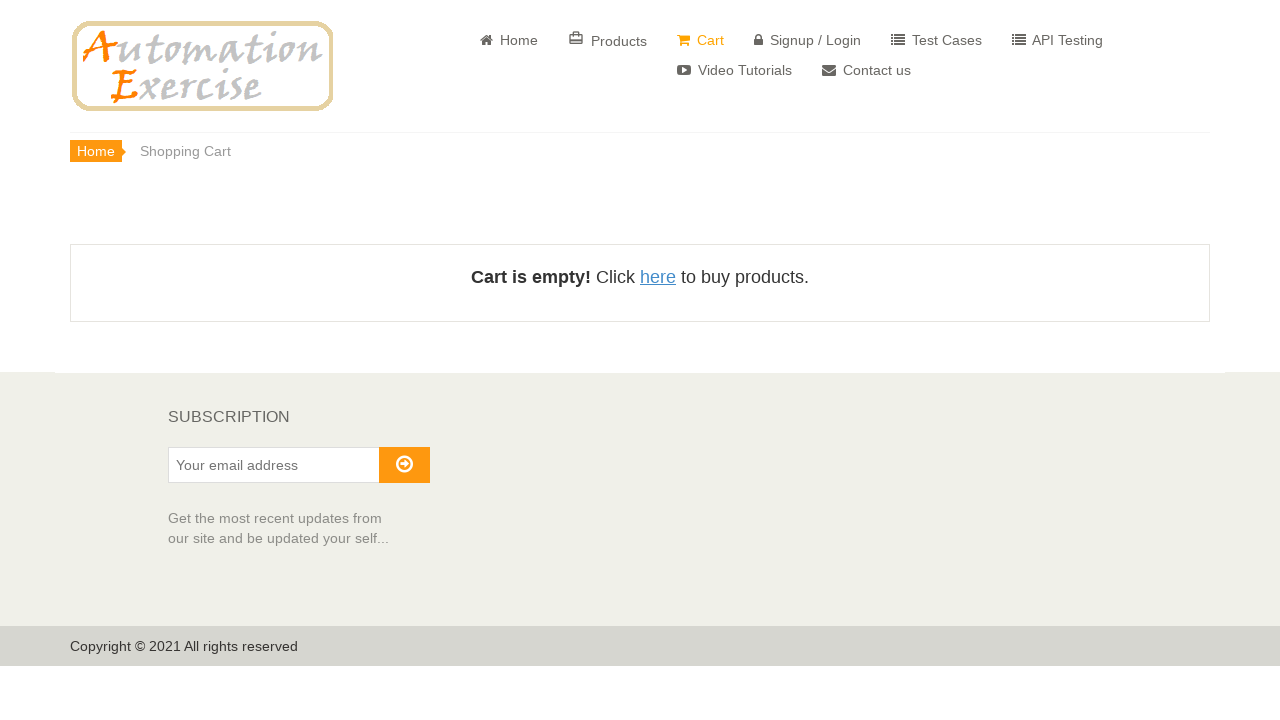